Navigates to an OpenCart demo site and verifies the page loads by checking the current URL and page source

Starting URL: https://naveenautomationlabs.com/opencart/

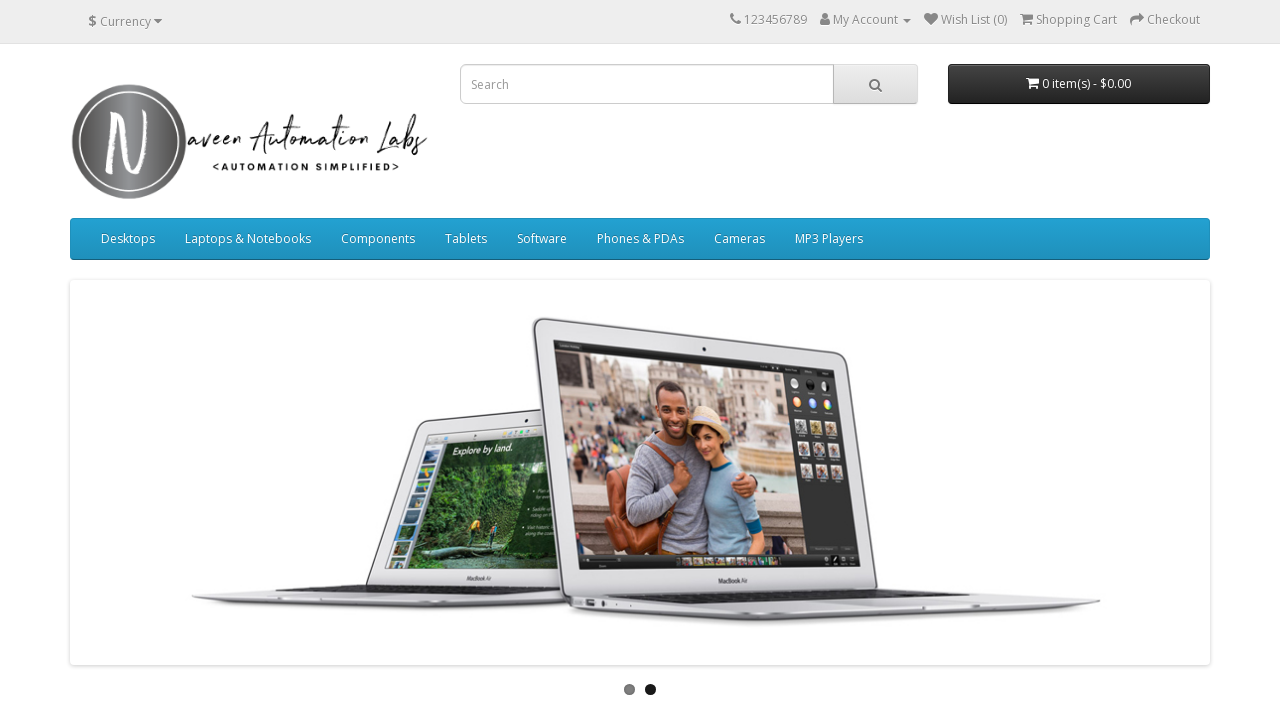

Retrieved current URL from page
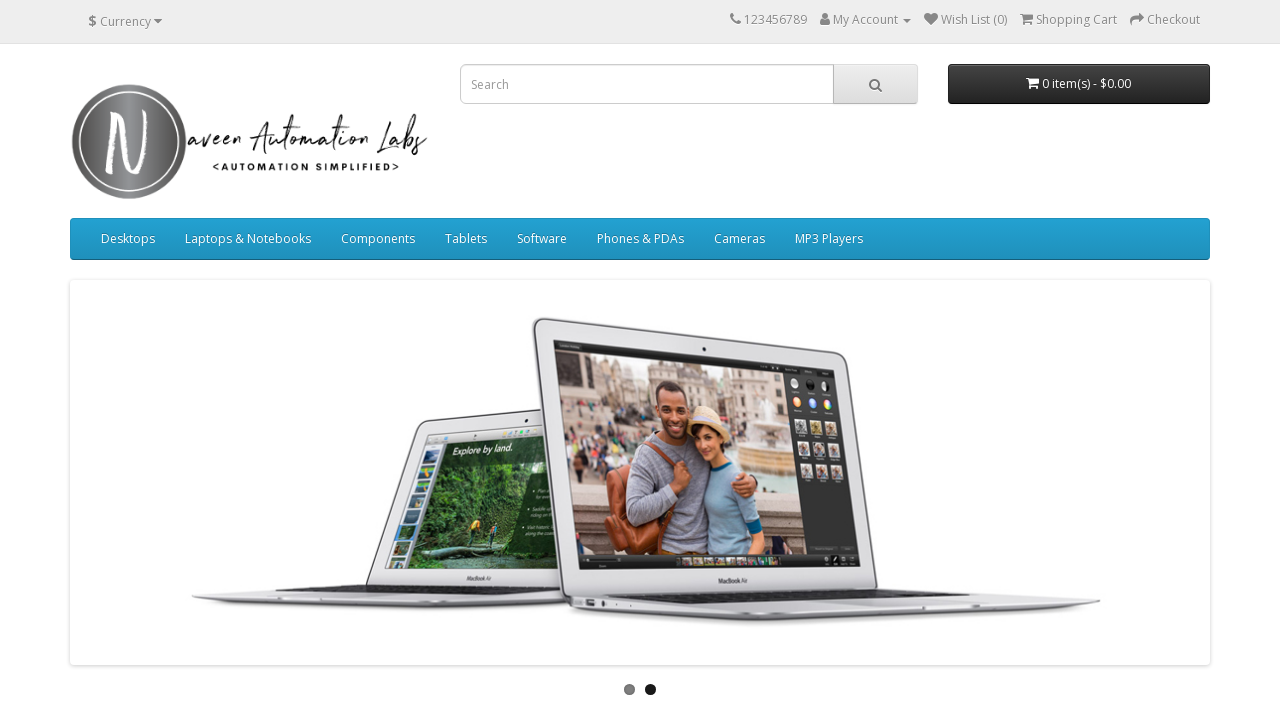

Verified 'opencart' is present in current URL
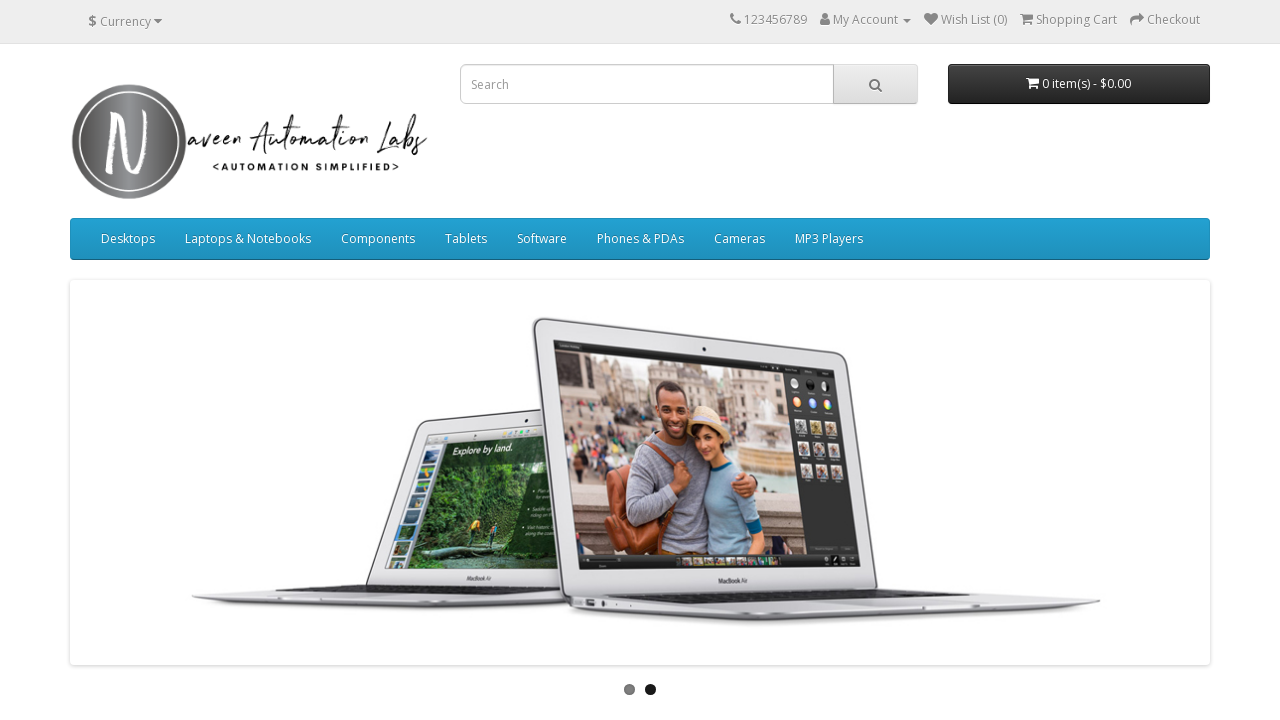

Retrieved page content
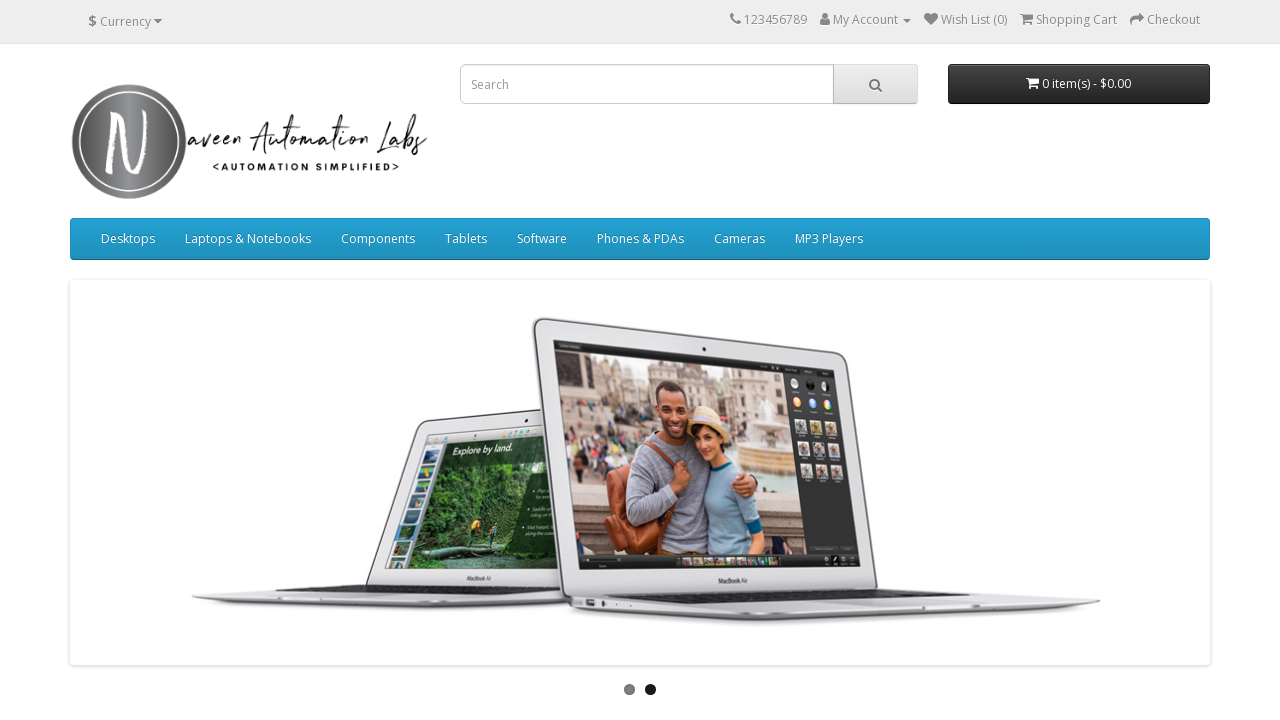

Verified page content is not empty
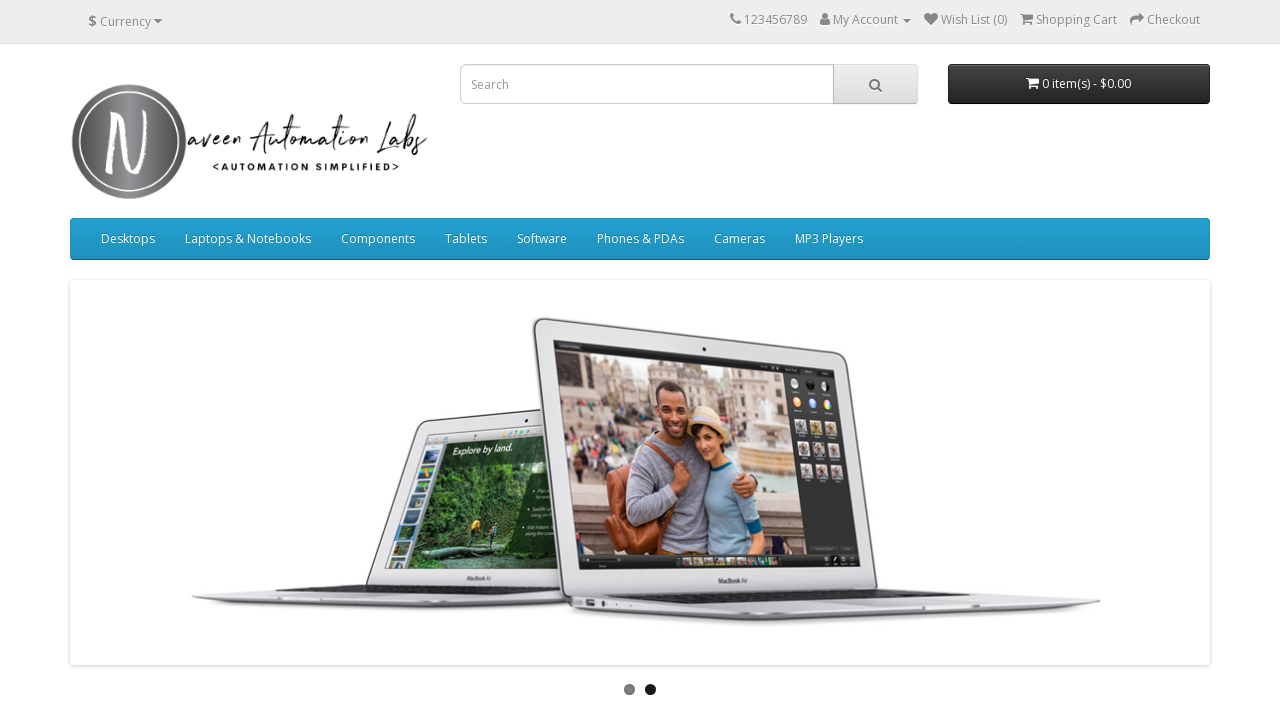

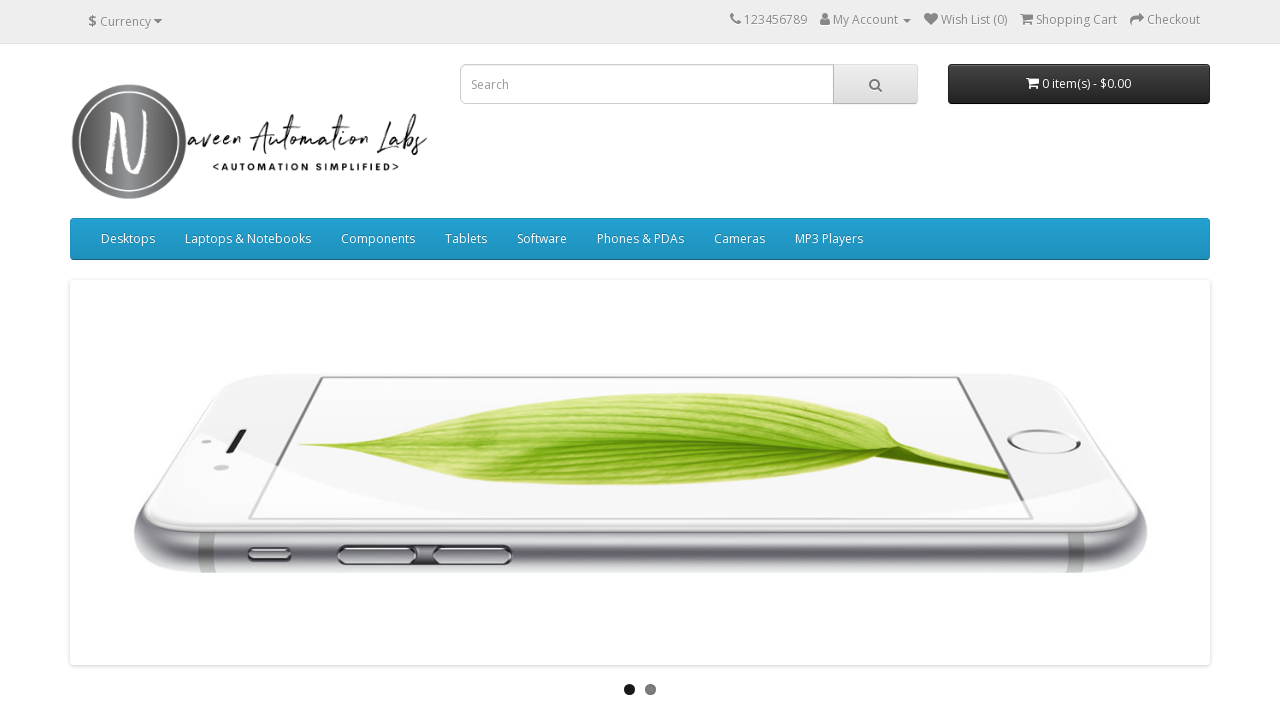